Tests checkbox functionality on a practice page by selecting multiple car brand checkboxes (BMW, Benz, Honda)

Starting URL: https://www.letskodeit.com/practice

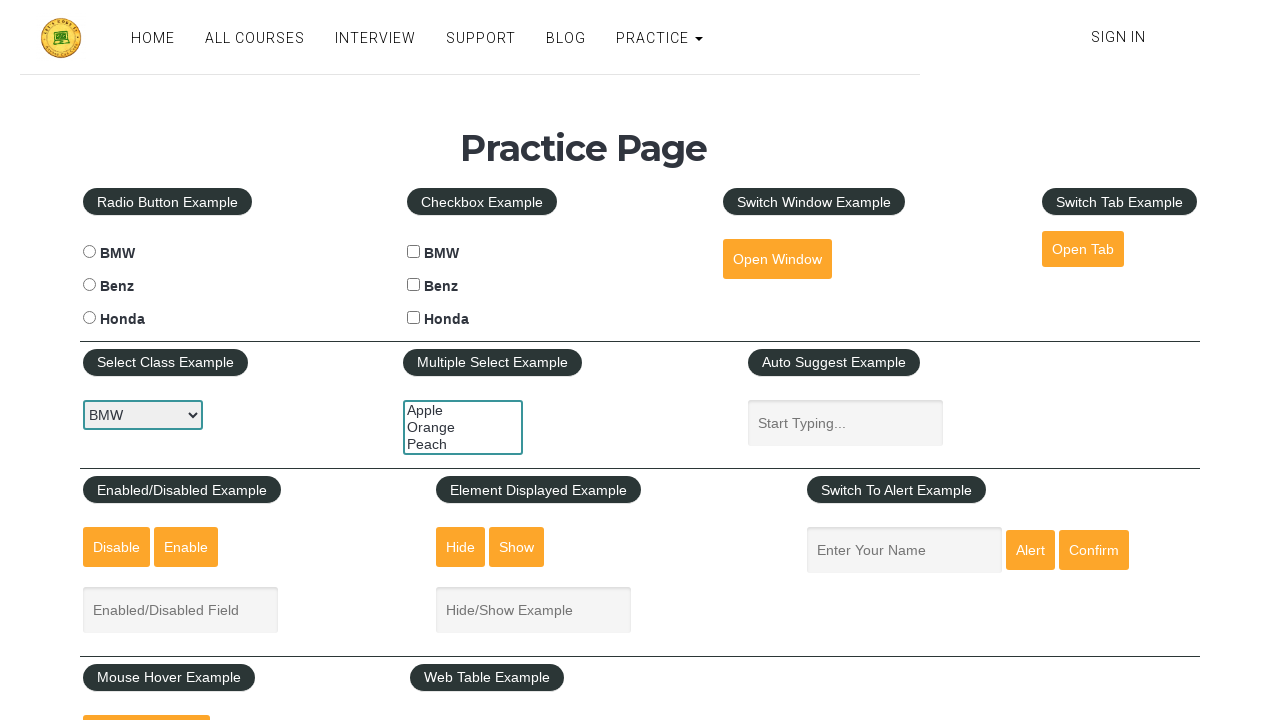

Navigated to practice page
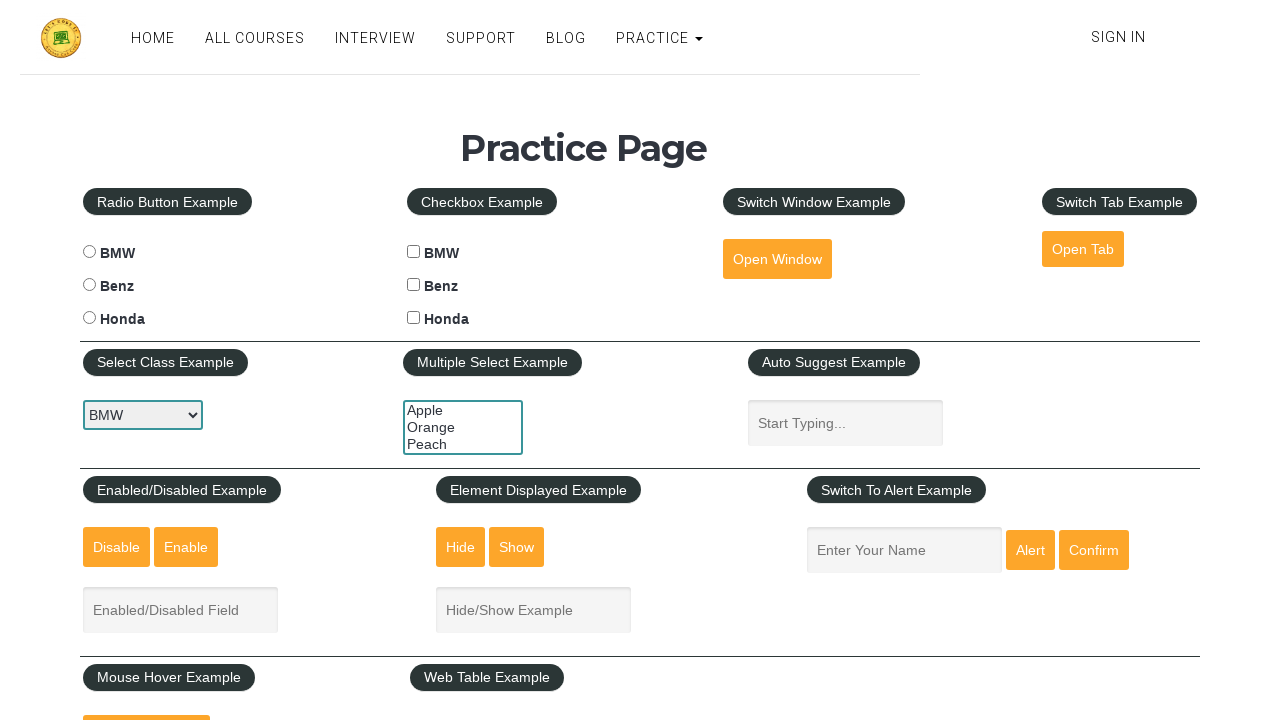

Selected BMW checkbox at (414, 252) on #bmwcheck
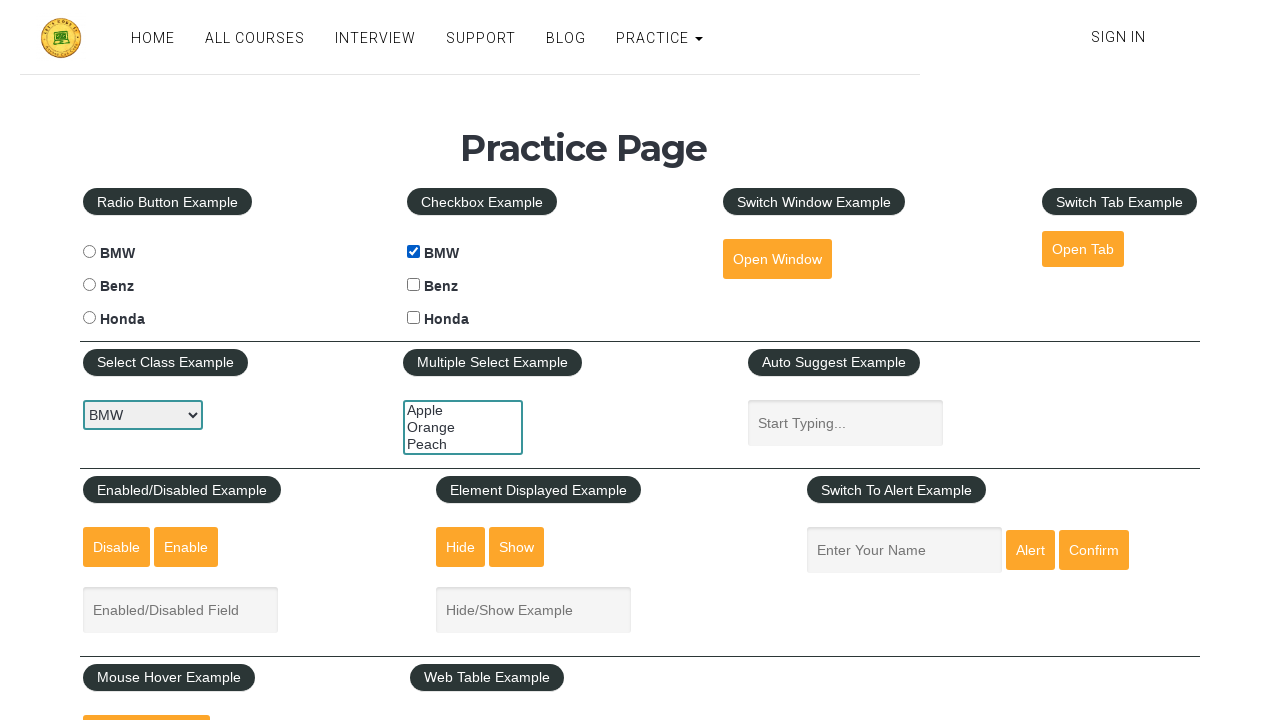

Selected Benz checkbox at (414, 285) on #benzcheck
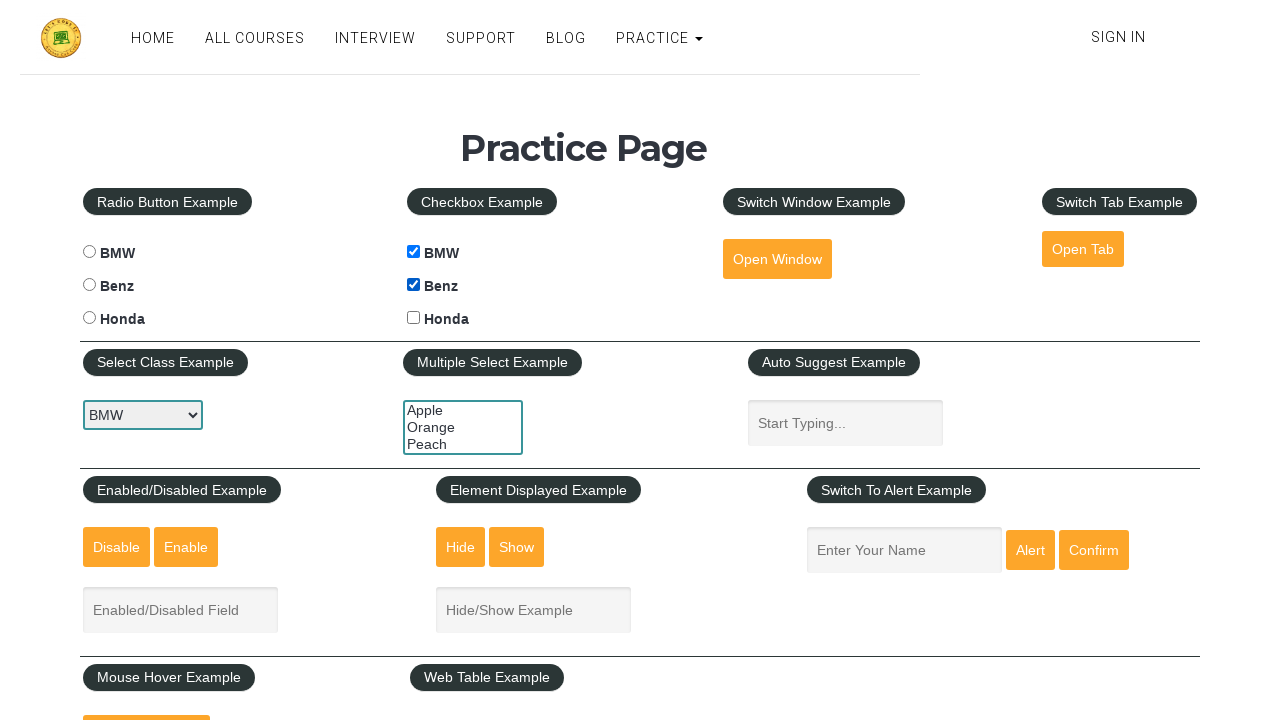

Selected Honda checkbox at (414, 318) on #hondacheck
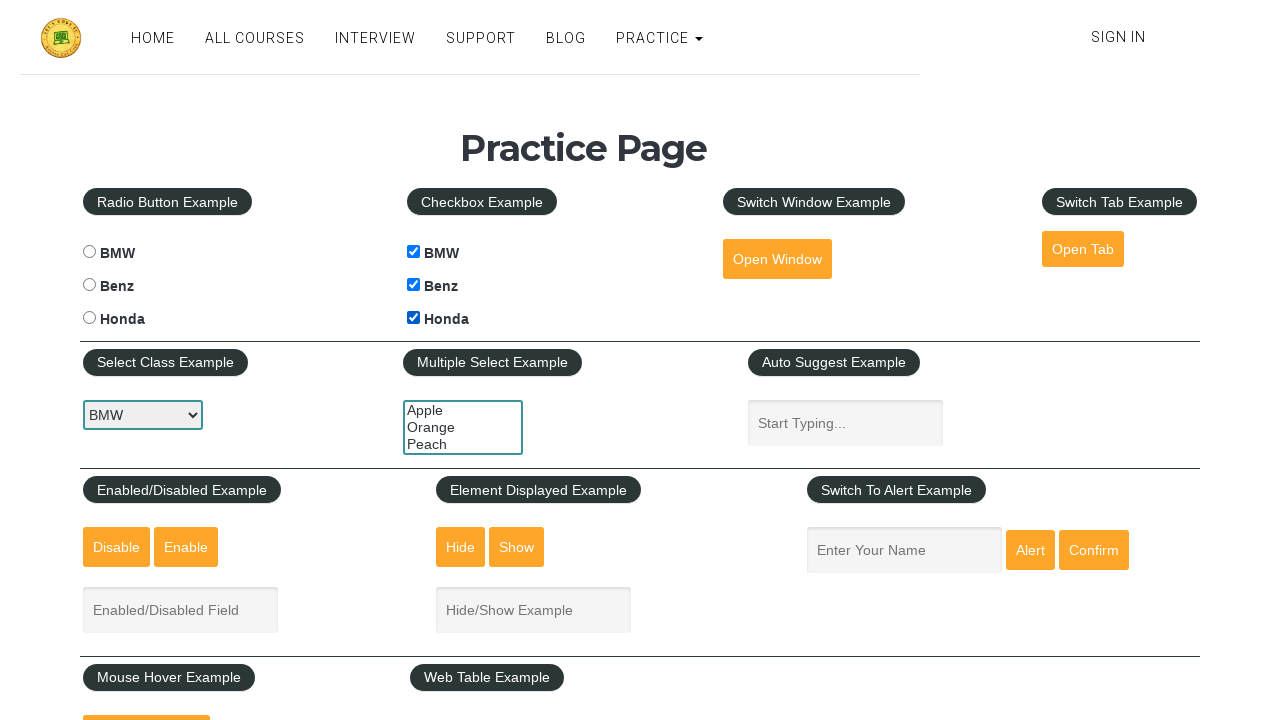

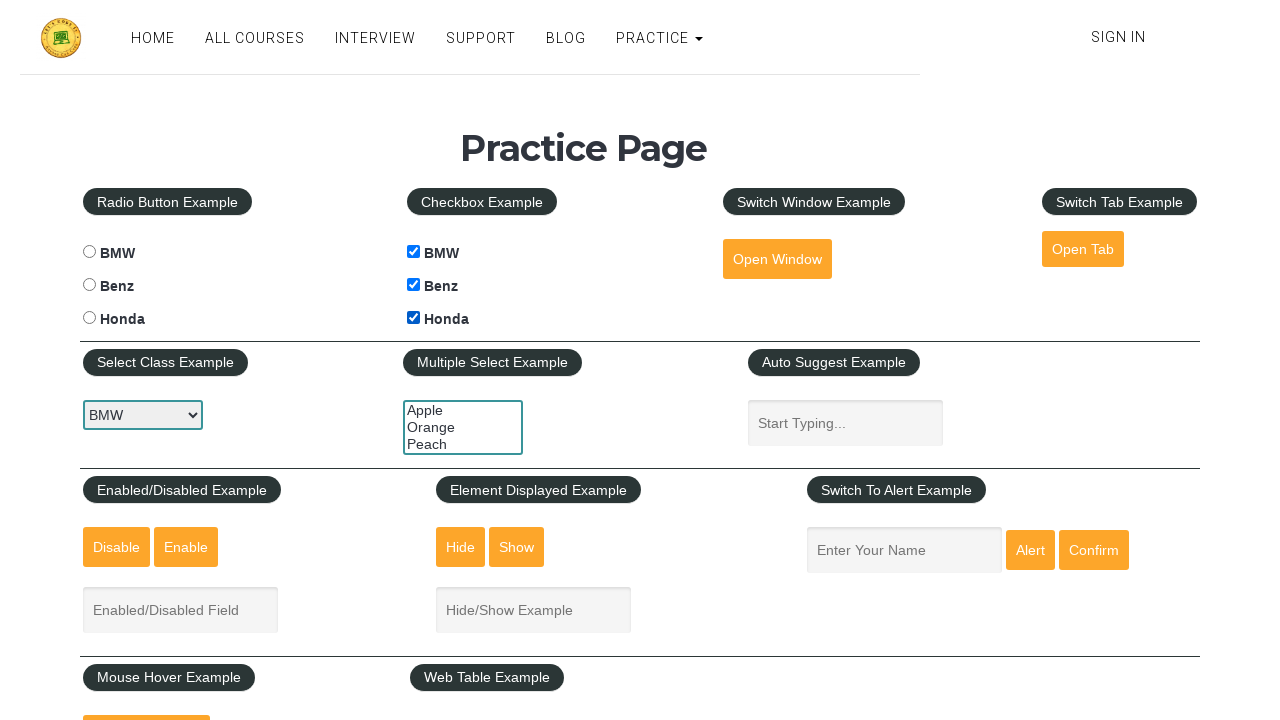